Tests navigation by counting links on the page, then opens each link in the first footer column in new tabs using keyboard shortcuts, and switches between the opened windows.

Starting URL: https://rahulshettyacademy.com/AutomationPractice/

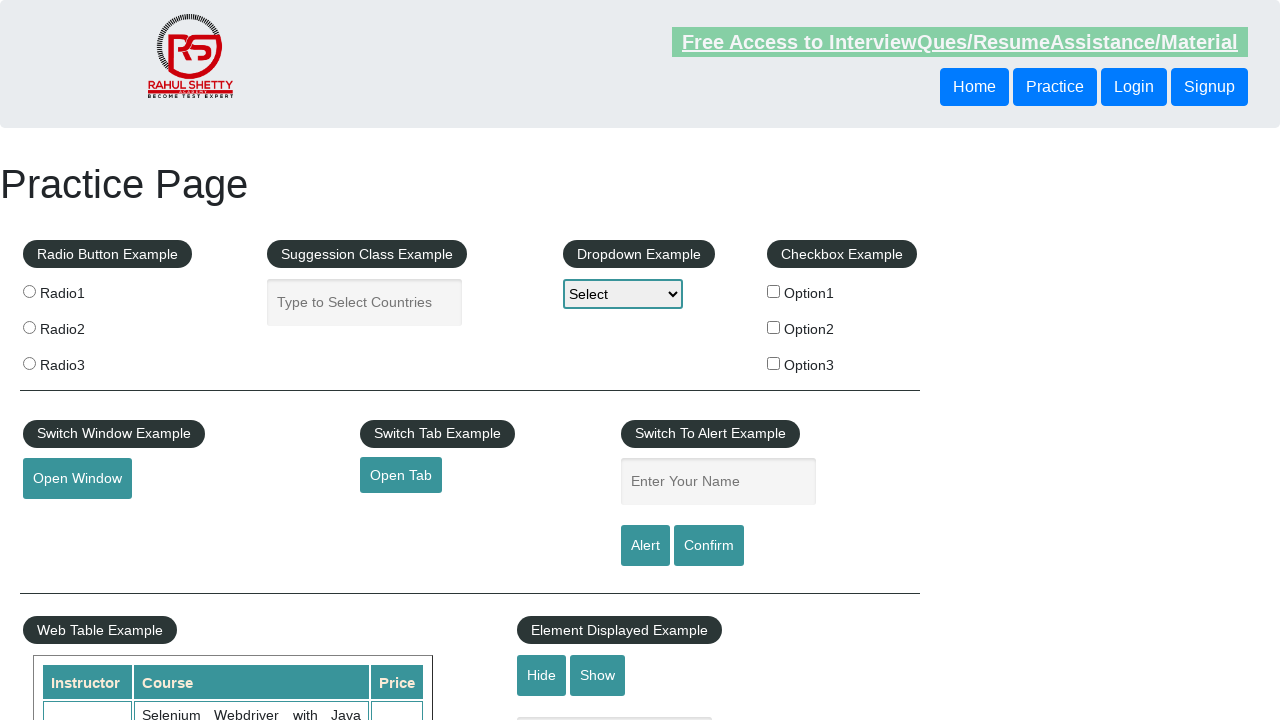

Footer section loaded and became visible
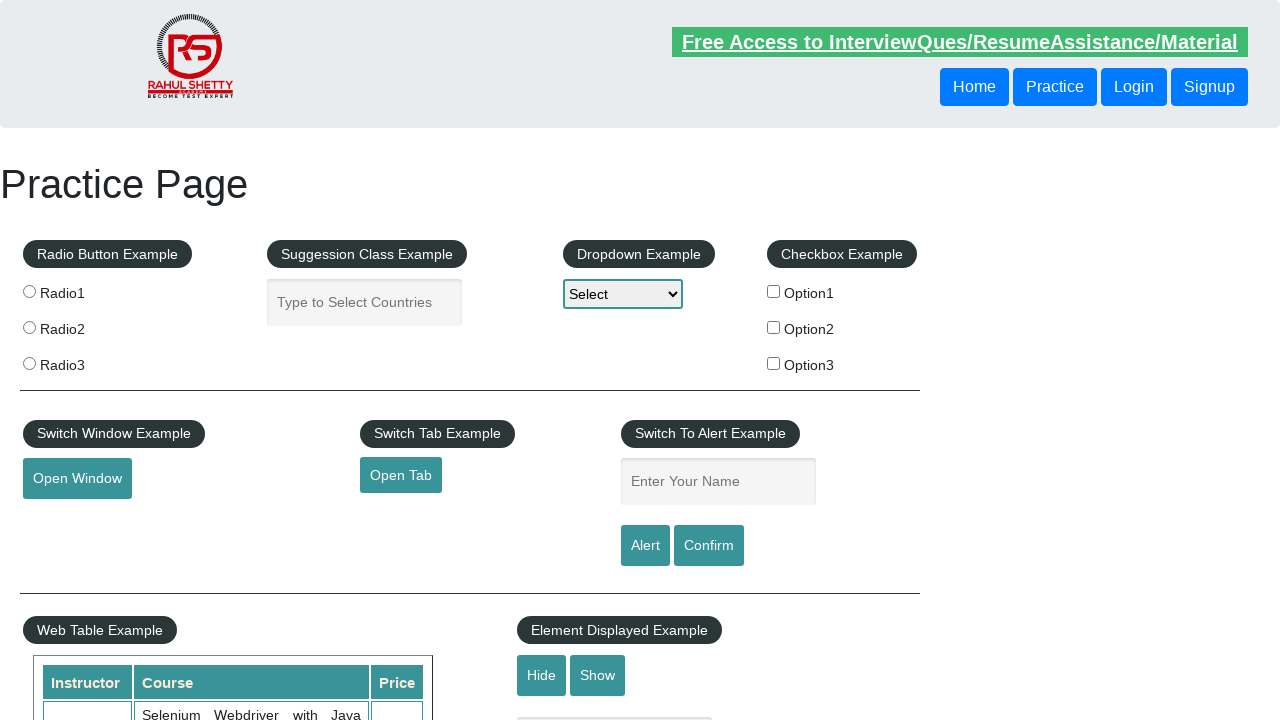

Located all links in the first footer column
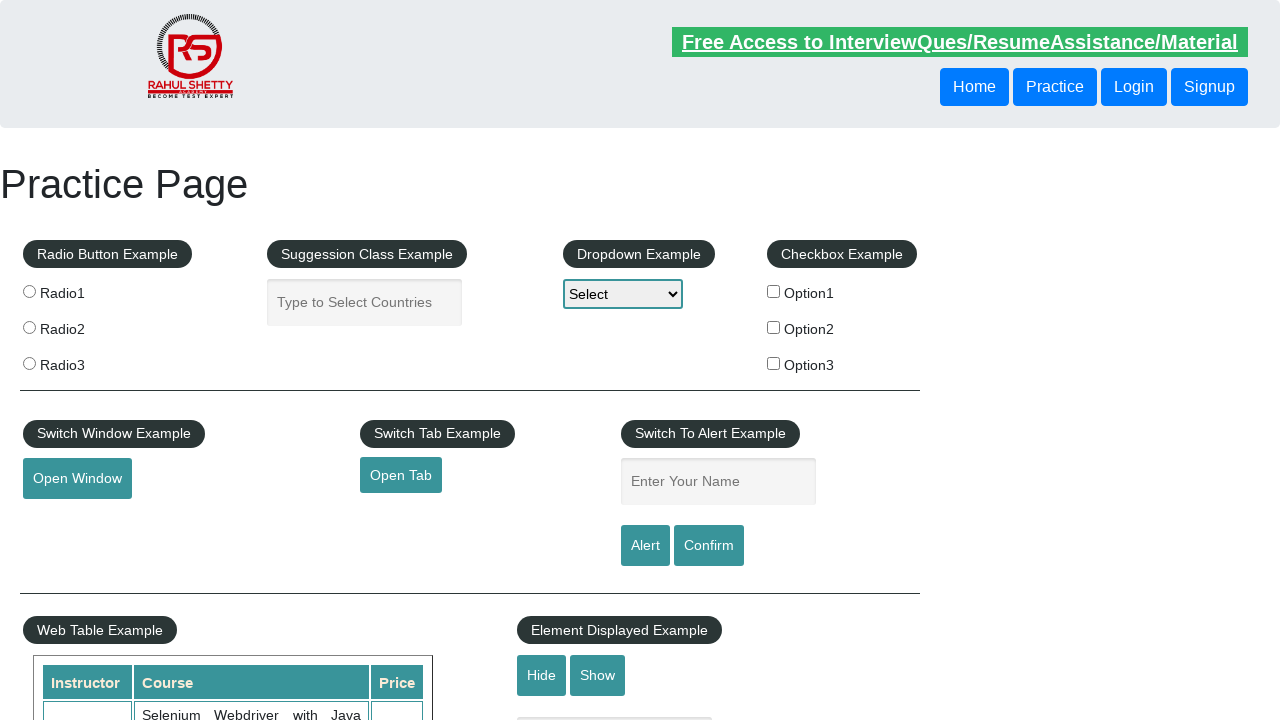

Counted 5 links in the first footer column
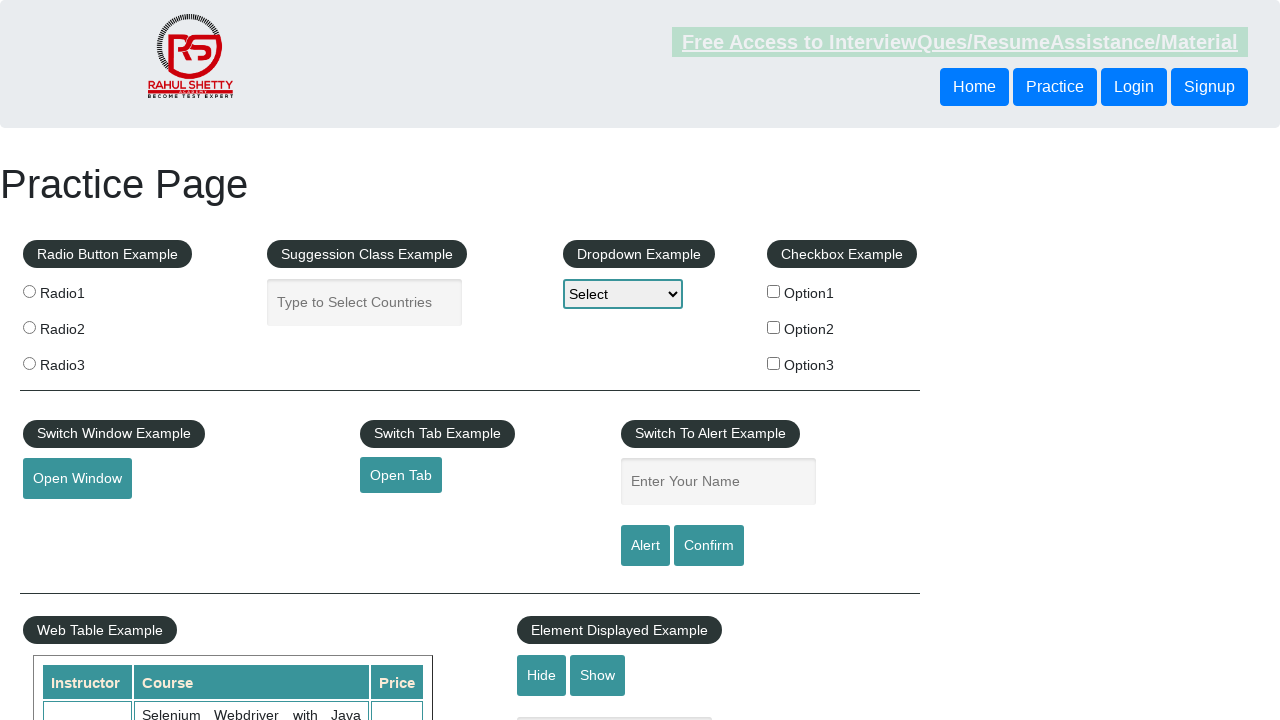

Opened link 1 from first footer column in new tab using Ctrl+Click at (68, 520) on xpath=//div[@id='gf-BIG']//table/tbody/tr/td[1]/ul//a >> nth=1
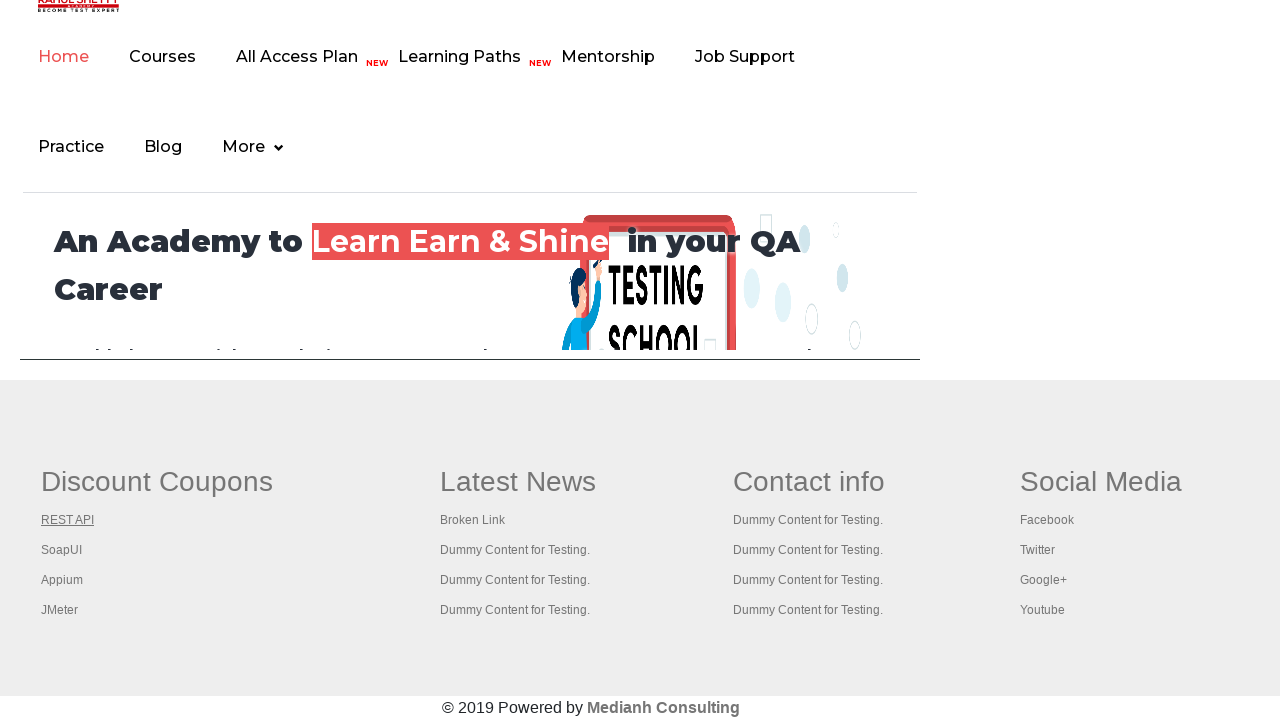

Opened link 2 from first footer column in new tab using Ctrl+Click at (62, 550) on xpath=//div[@id='gf-BIG']//table/tbody/tr/td[1]/ul//a >> nth=2
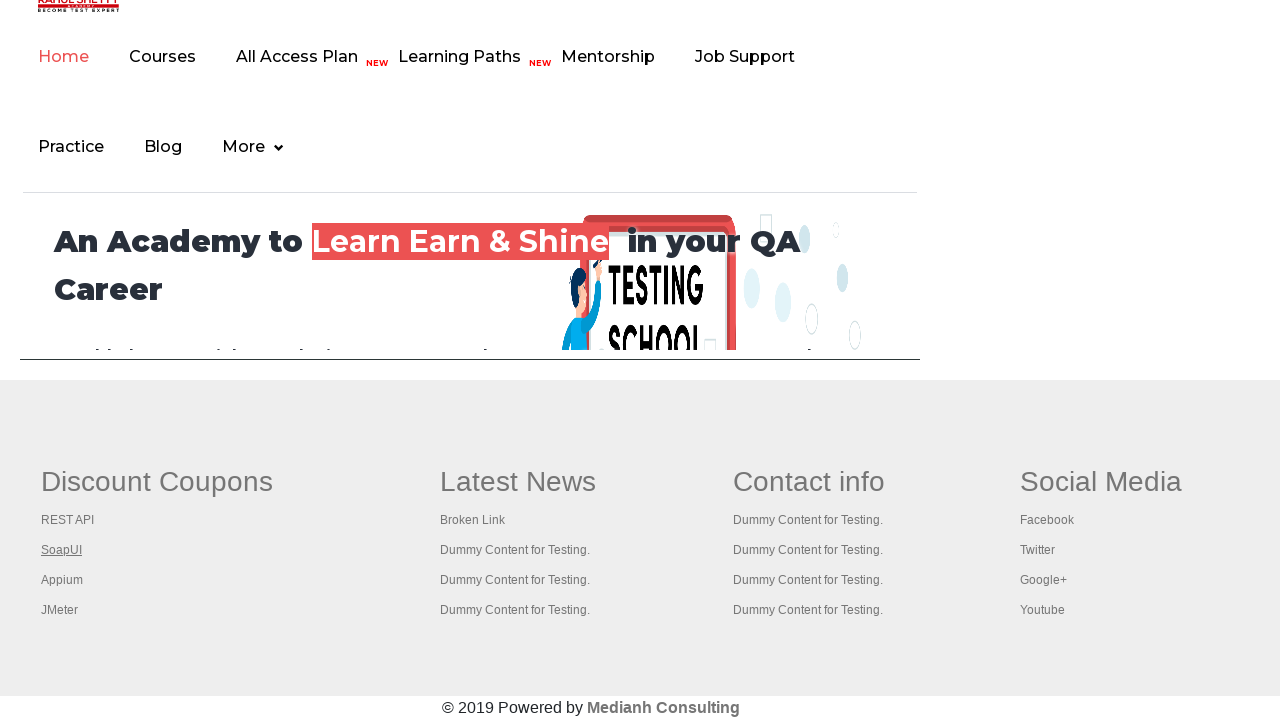

Opened link 3 from first footer column in new tab using Ctrl+Click at (62, 580) on xpath=//div[@id='gf-BIG']//table/tbody/tr/td[1]/ul//a >> nth=3
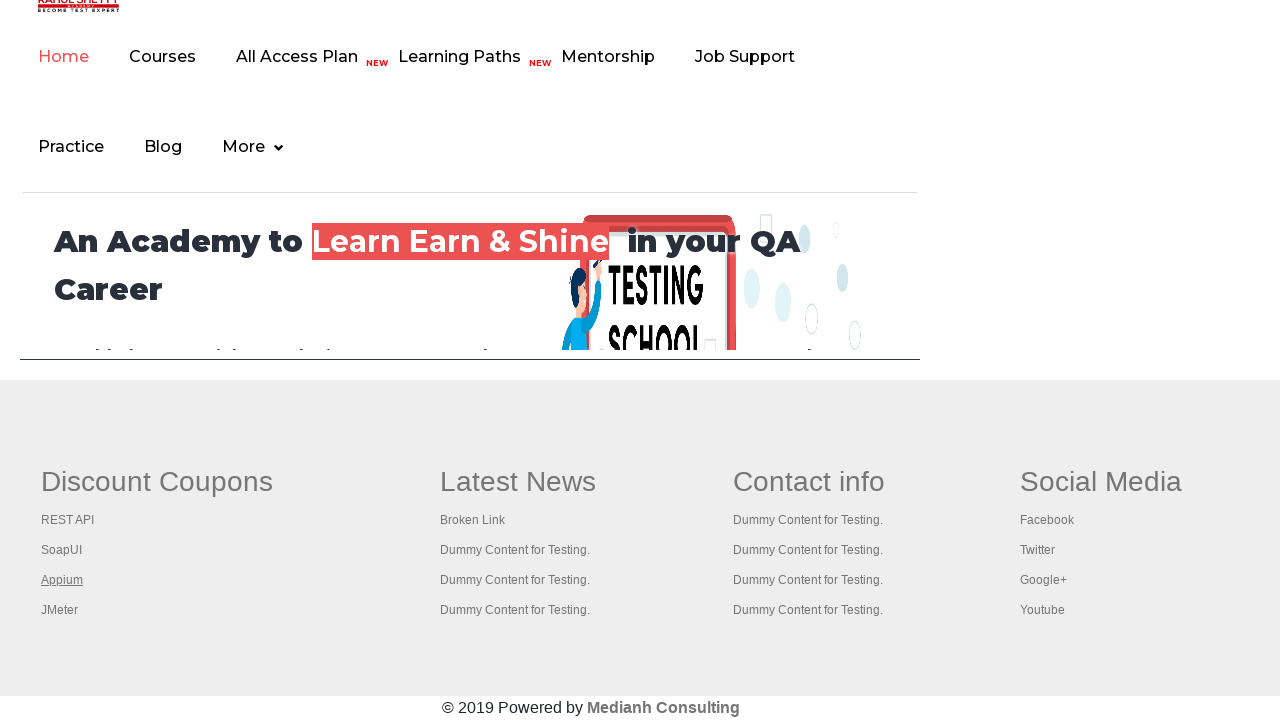

Opened link 4 from first footer column in new tab using Ctrl+Click at (60, 610) on xpath=//div[@id='gf-BIG']//table/tbody/tr/td[1]/ul//a >> nth=4
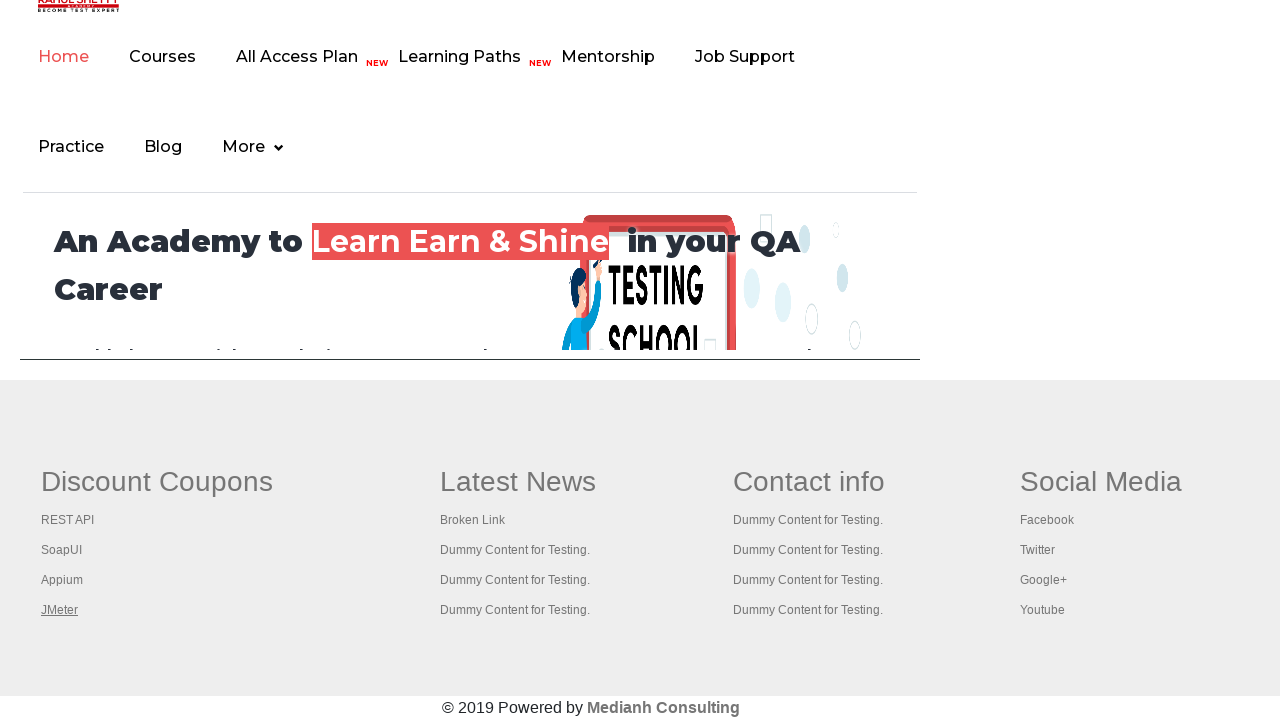

Retrieved all open pages/tabs - total count: 5
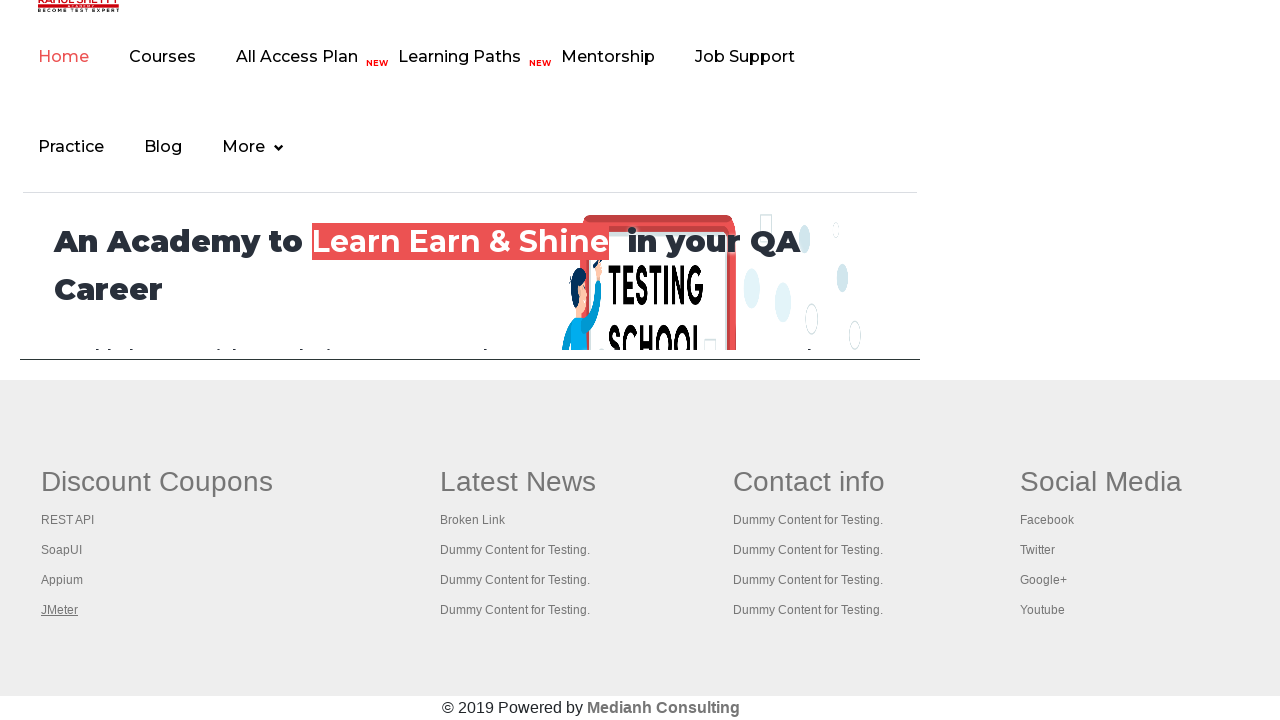

Waited for page to load - Title: Practice Page
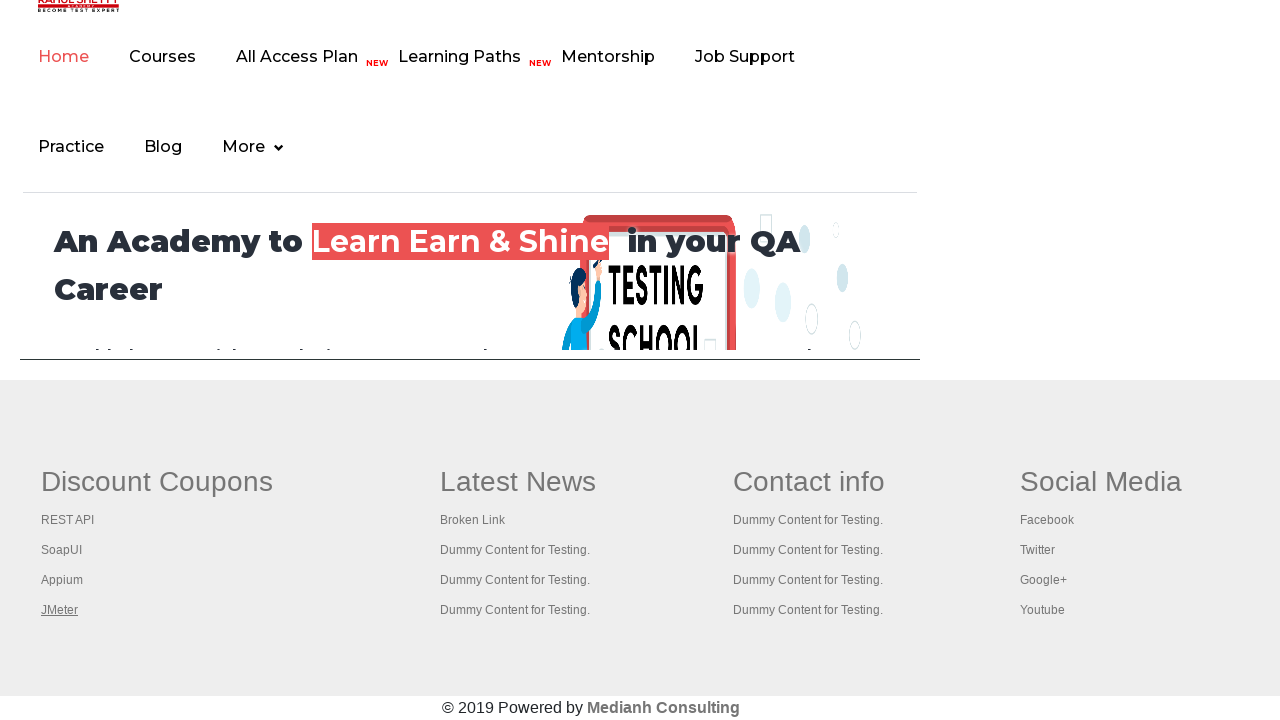

Waited for page to load - Title: REST API Tutorial
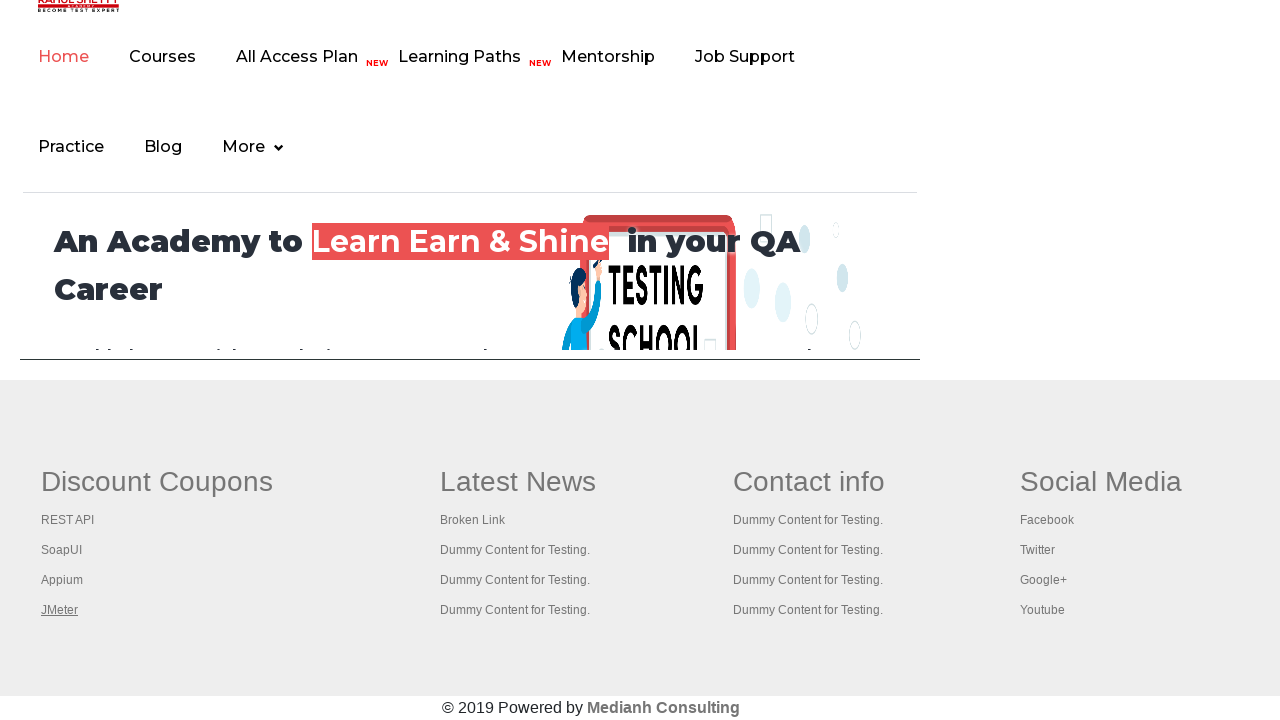

Waited for page to load - Title: The World’s Most Popular API Testing Tool | SoapUI
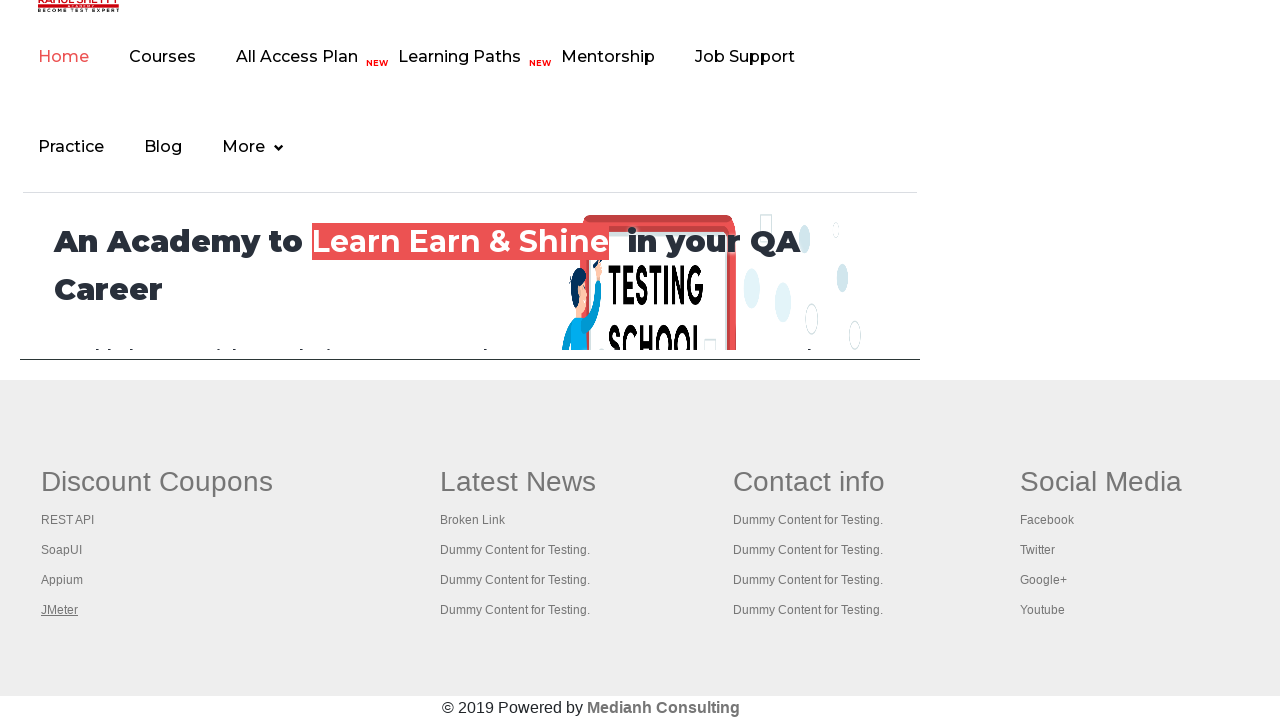

Waited for page to load - Title: Appium tutorial for Mobile Apps testing | RahulShetty Academy | Rahul
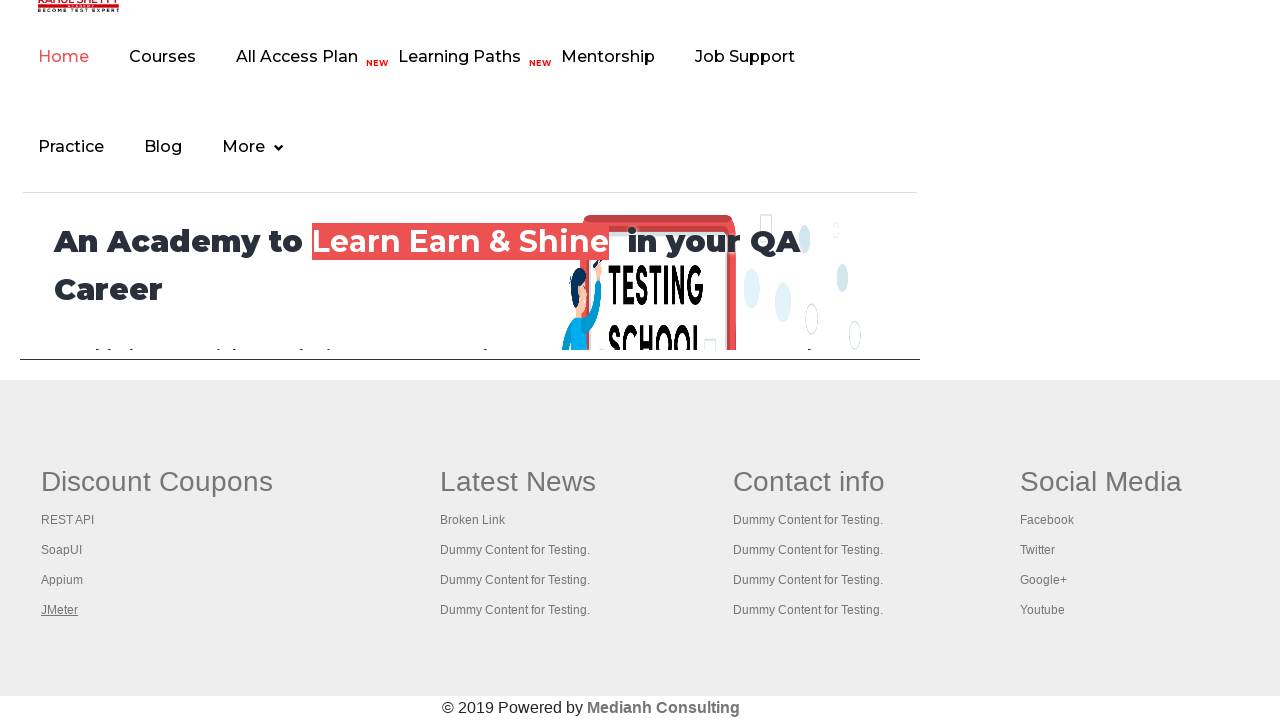

Waited for page to load - Title: Apache JMeter - Apache JMeter™
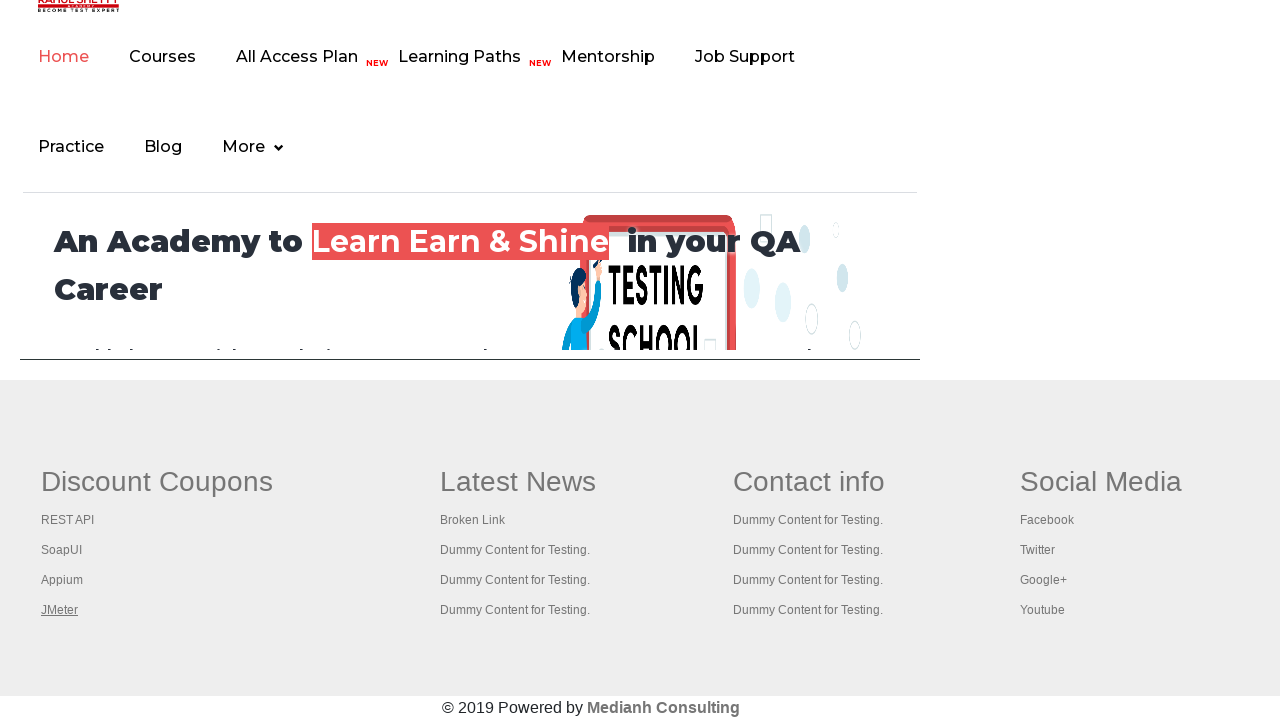

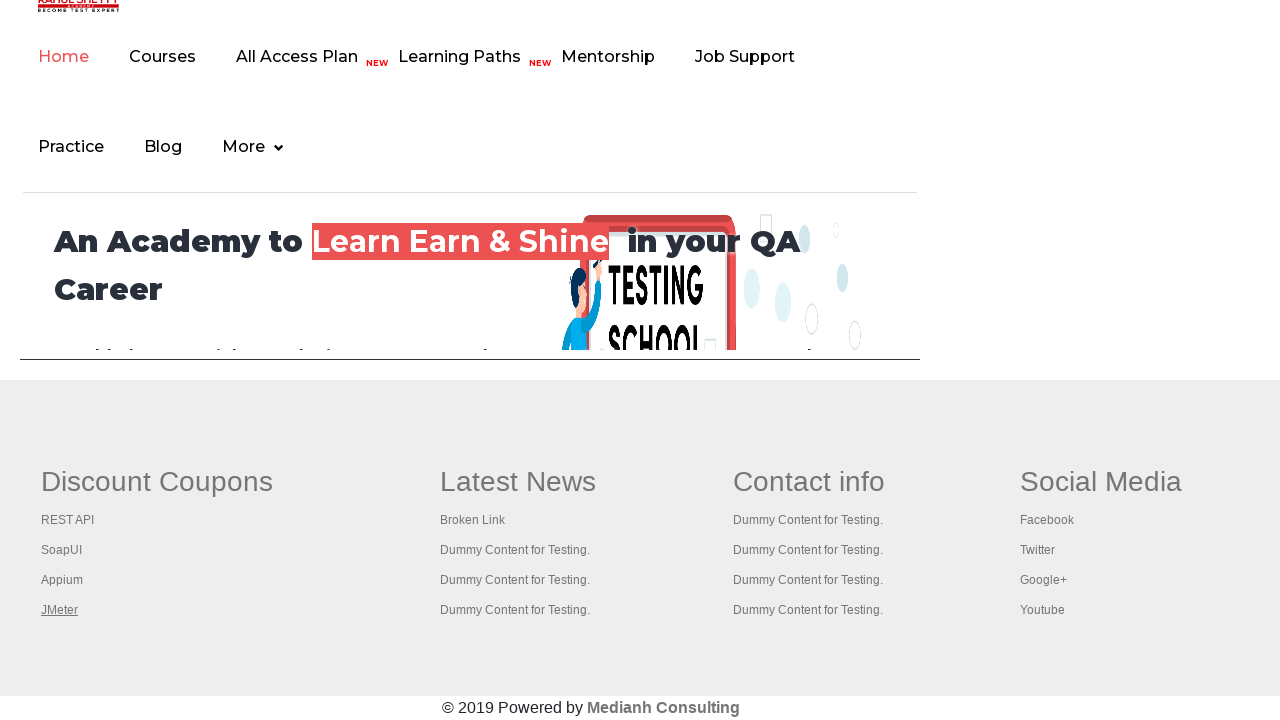